Tests window handling by opening a link in a new window, switching to it, then closing it and returning to the parent window

Starting URL: https://privacy.google.com/intl/en/your-data.html

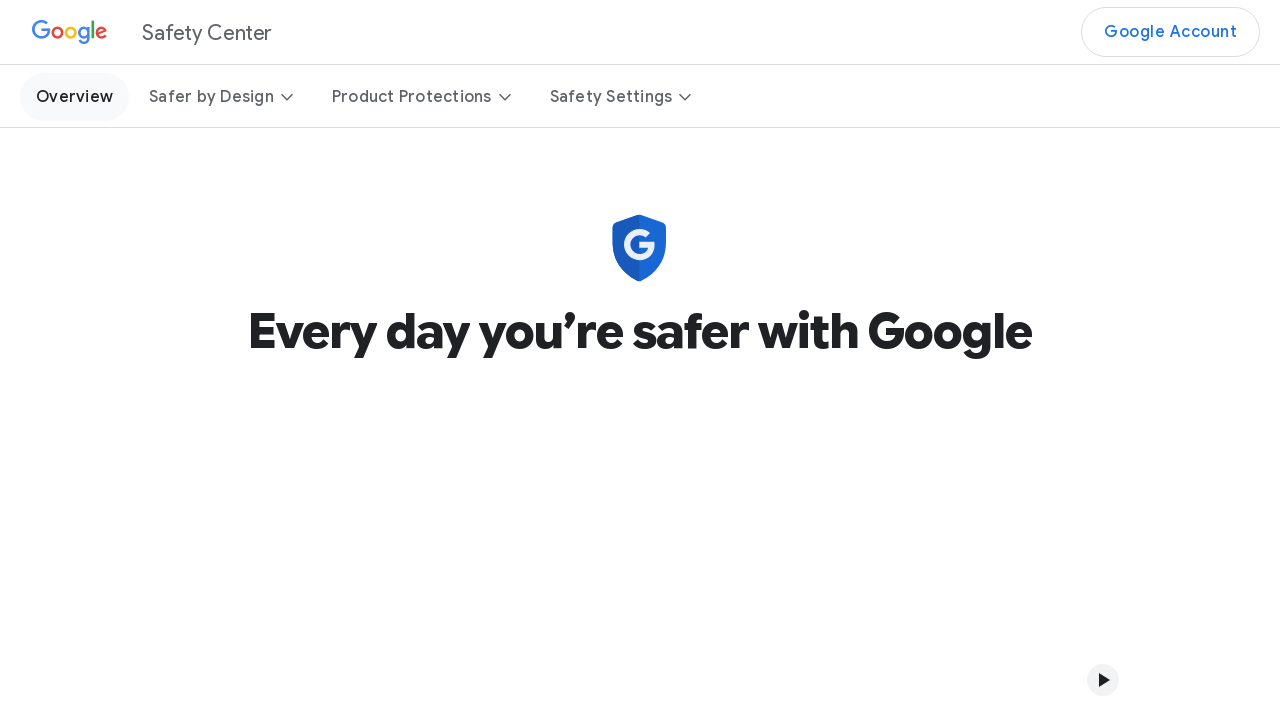

Clicked Privacy Policy link to open in new window at (513, 658) on text=Privacy Policy
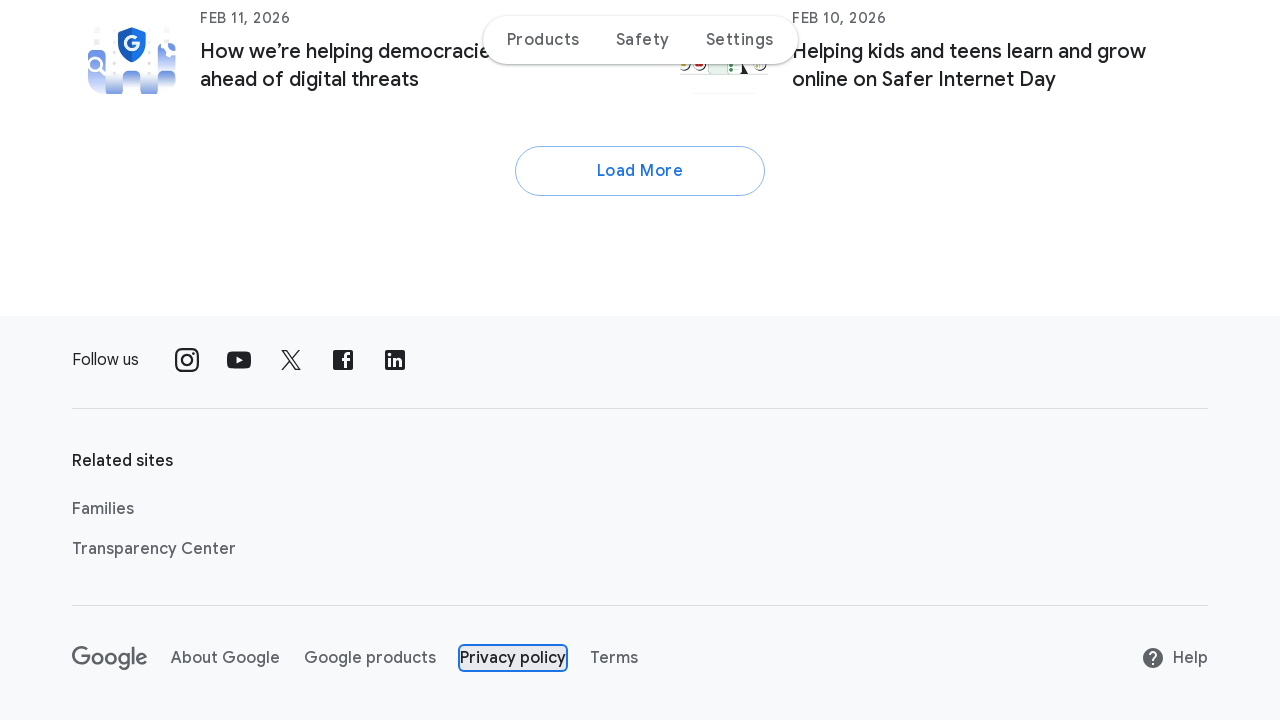

Captured new popup window/tab reference
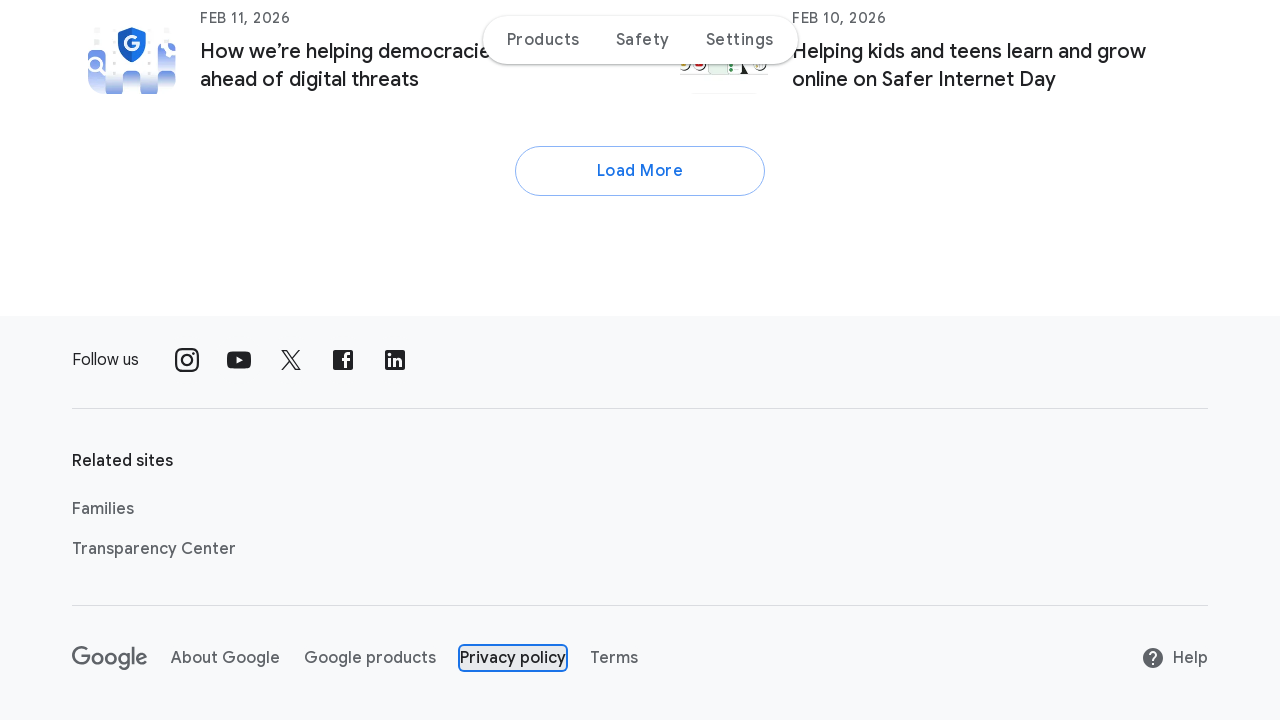

New popup page loaded completely
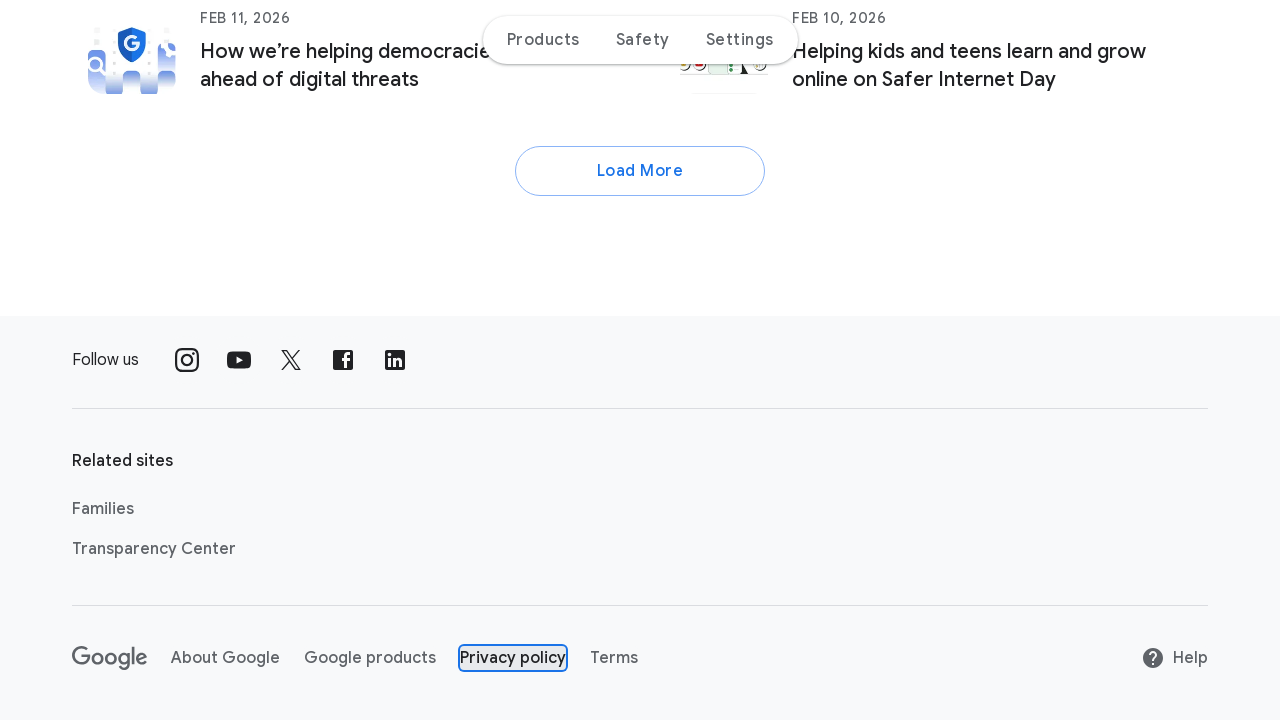

Closed the popup window/tab
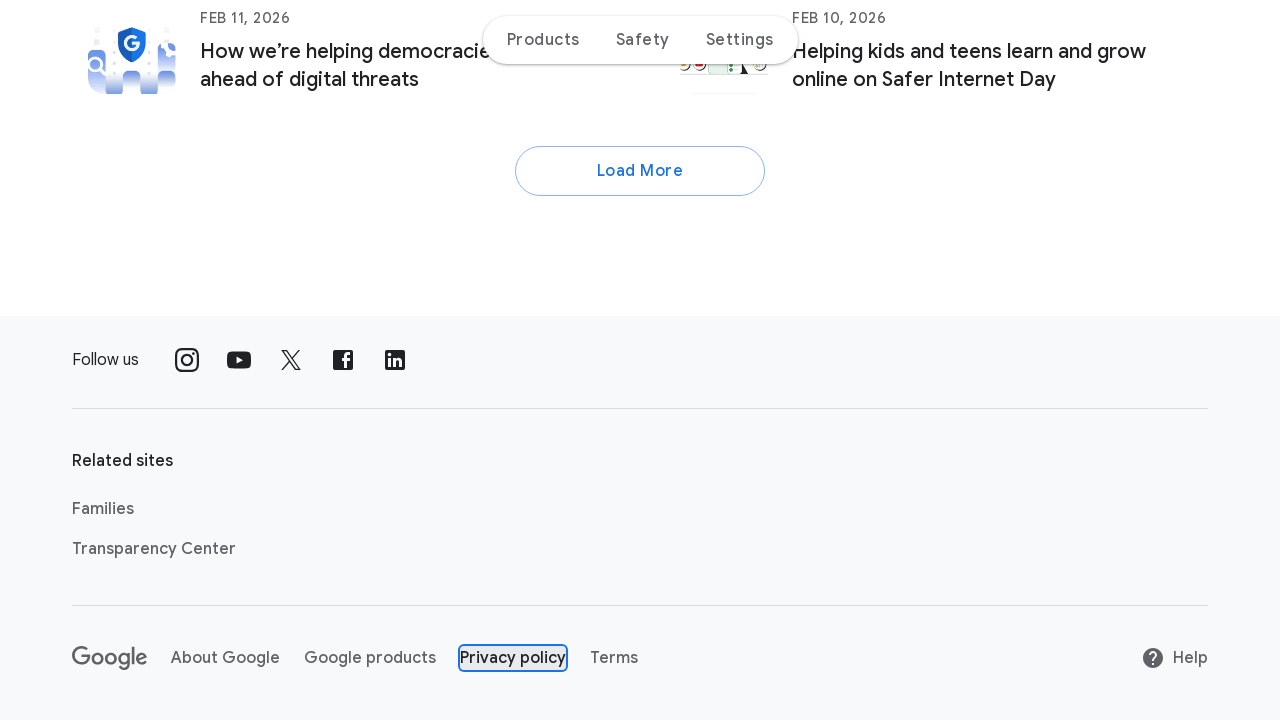

Verified return to original page after closing popup
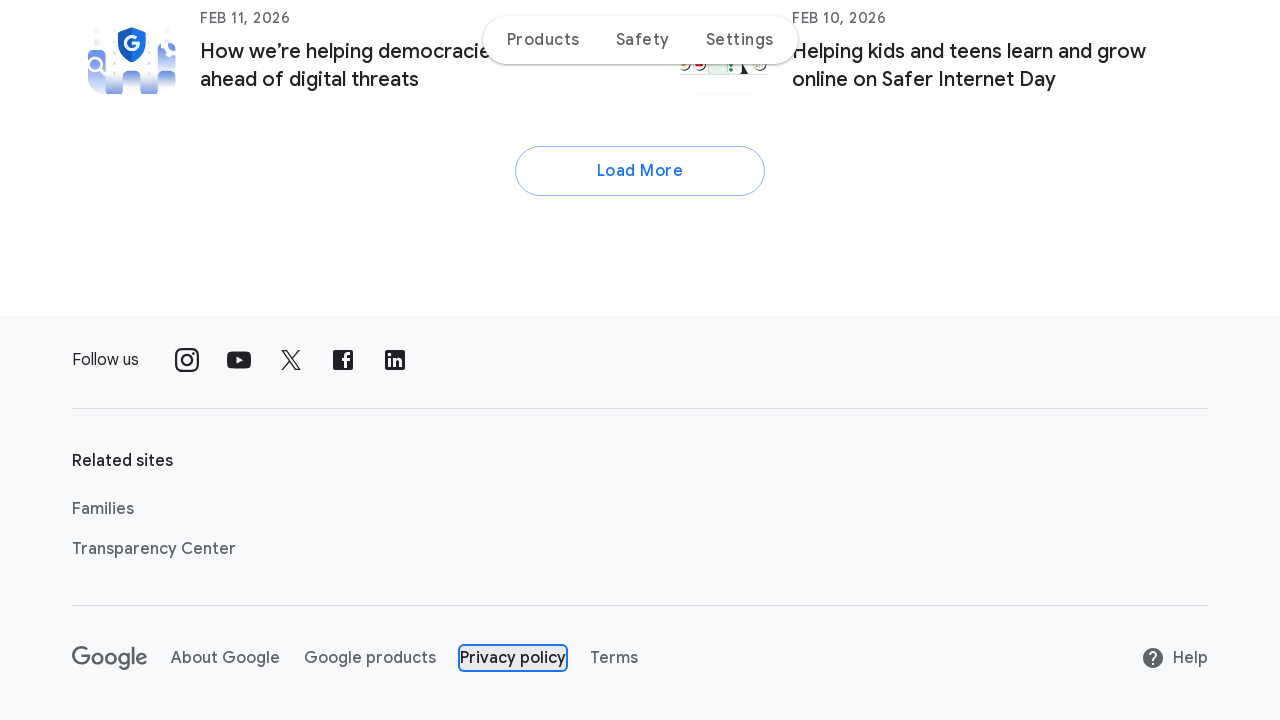

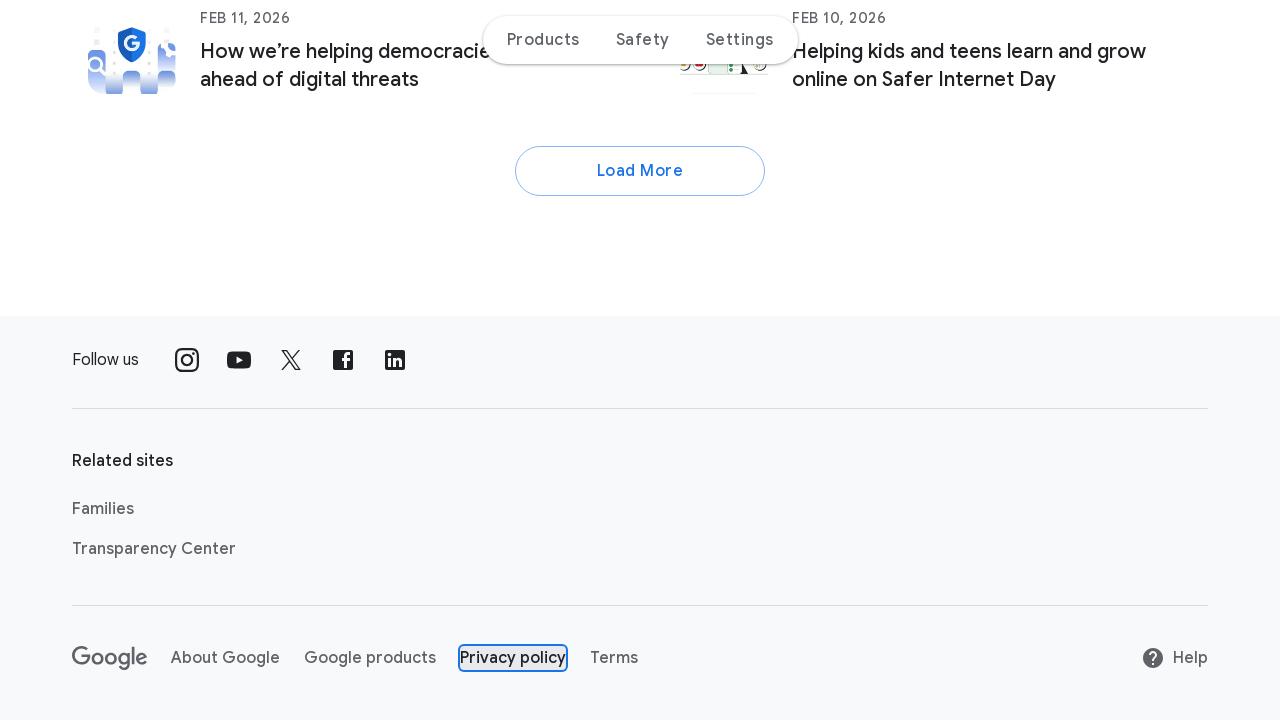